Tests login form validation by providing only a password and clicking login, then verifying an error message about missing username appears

Starting URL: https://demo.applitools.com/hackathon.html

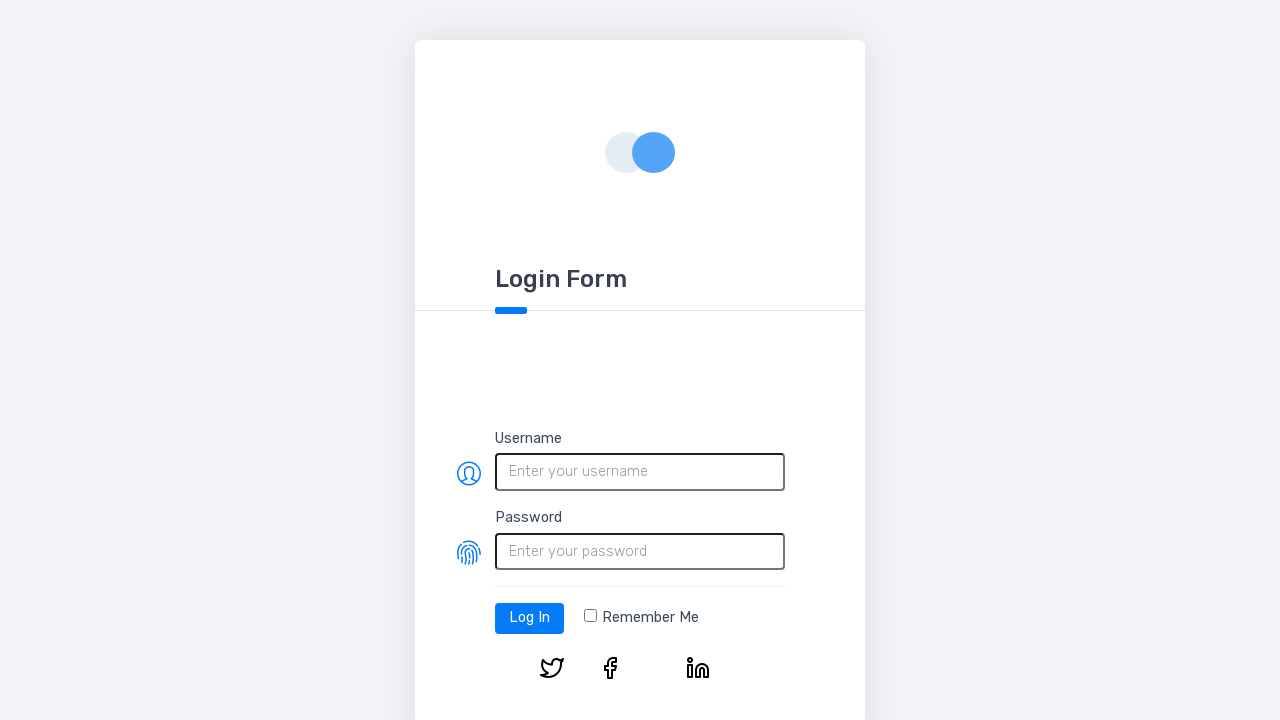

Navigated to login page at https://demo.applitools.com/hackathon.html
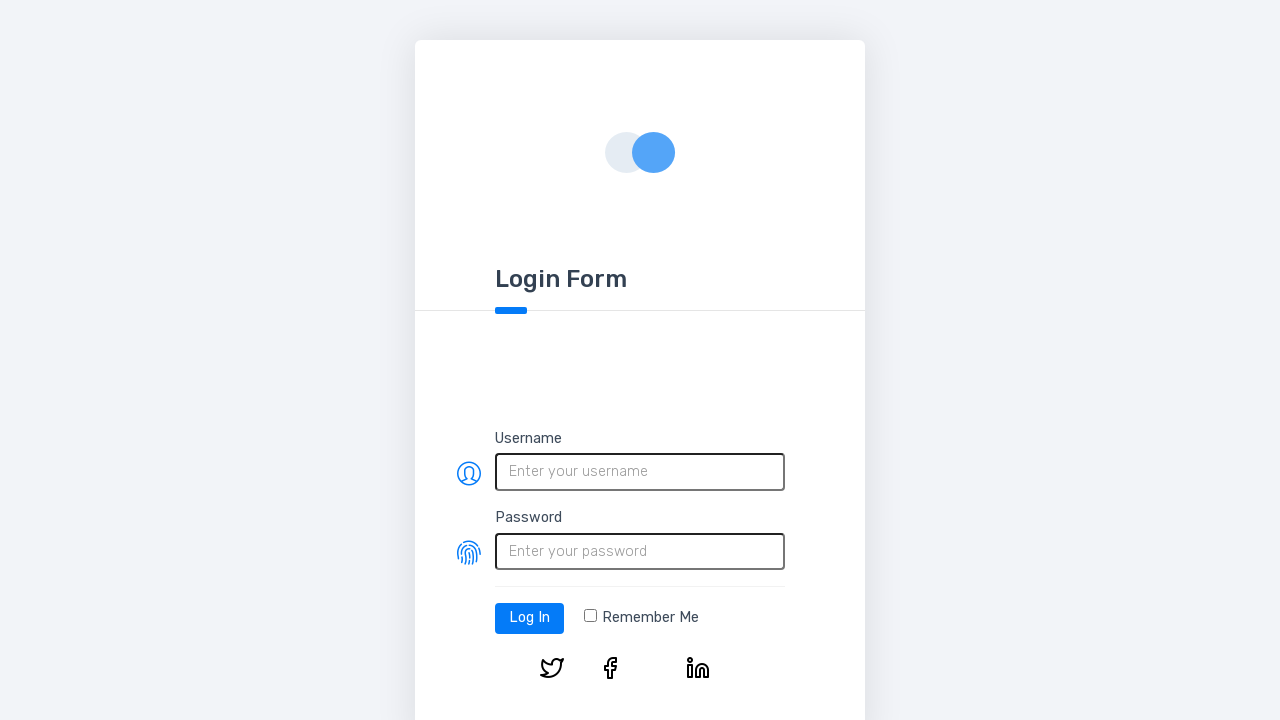

Filled password field with 'secretpass123' on #password
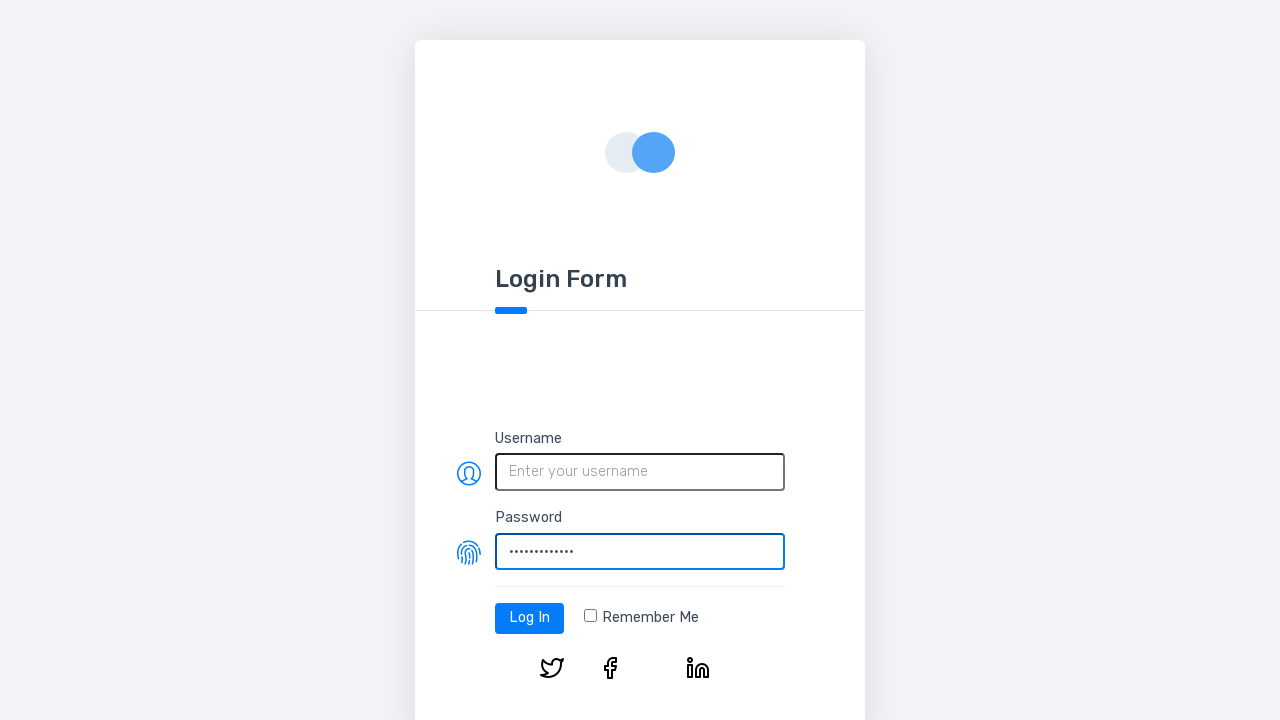

Clicked login button to attempt login without username at (530, 618) on #log-in
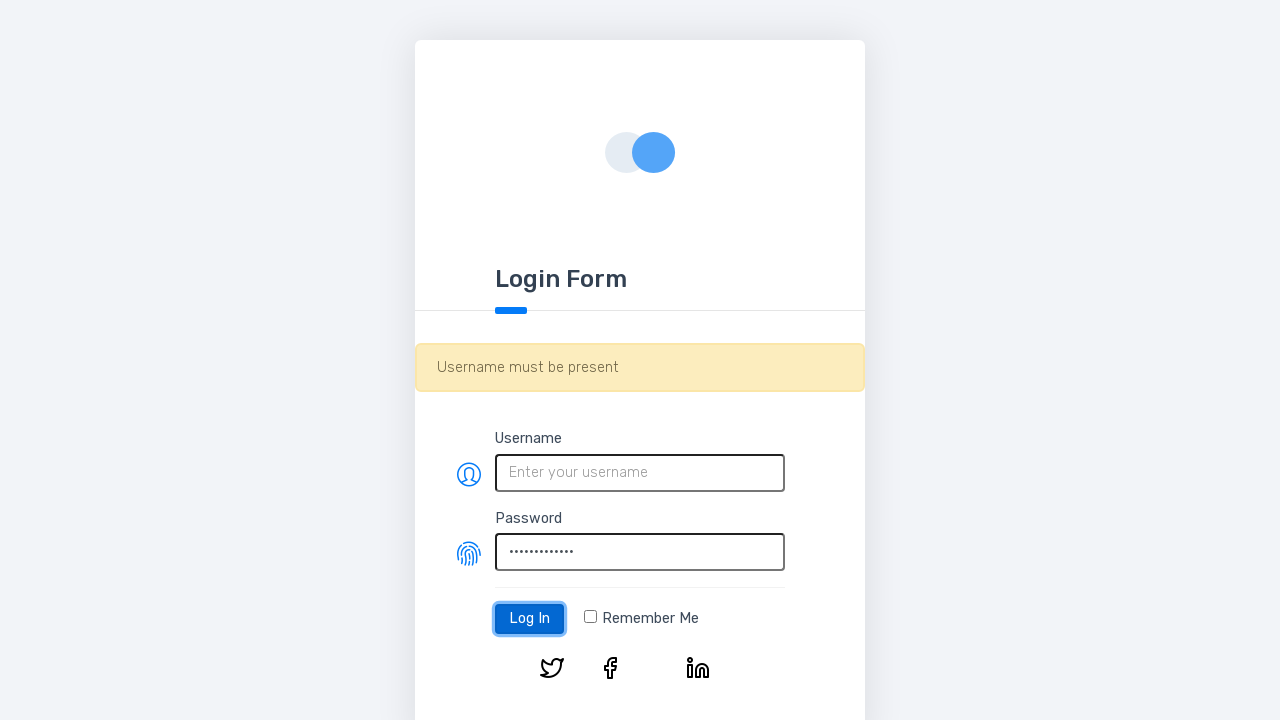

Error message about missing username appeared
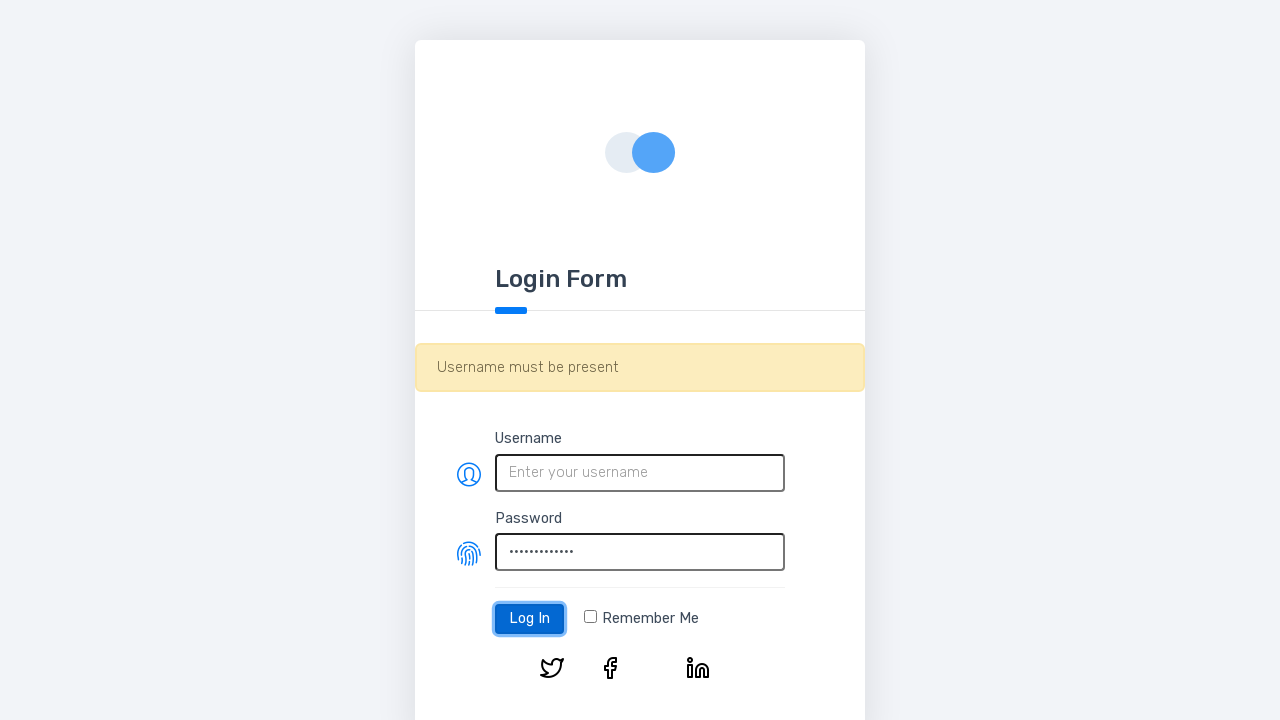

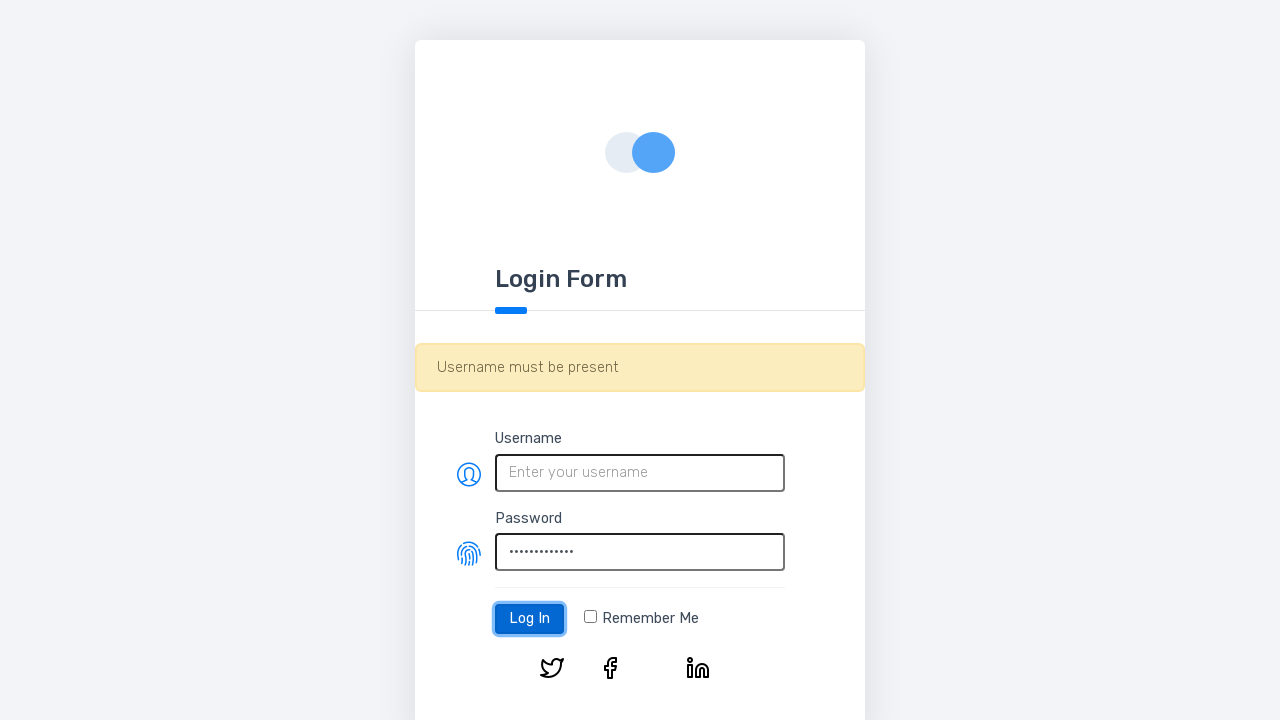